Tests the shop's "Sort by newness" functionality by selecting the date sort option and verifying that products are ordered correctly with "HTML5 WebApp Develpment" first and "Selenium Ruby" last.

Starting URL: https://practice.automationtesting.in/shop/

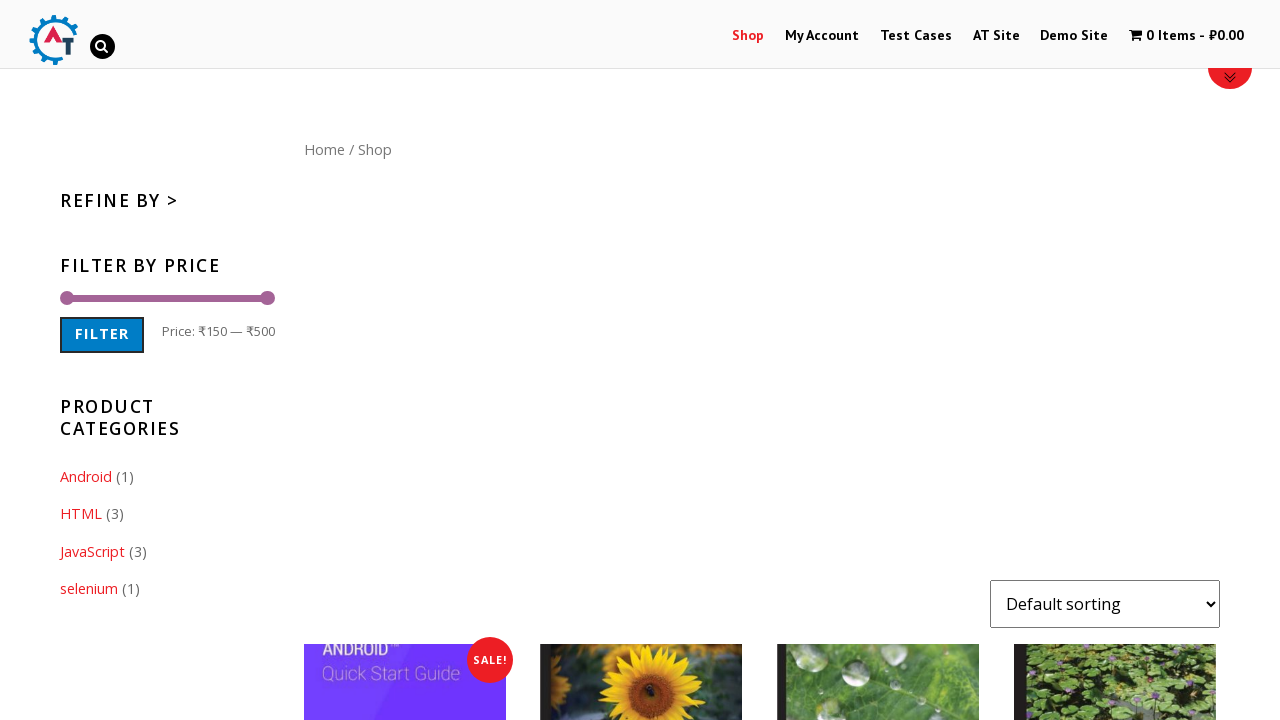

Selected 'Sort by newness' (date) option from orderby dropdown on select[name="orderby"].orderby
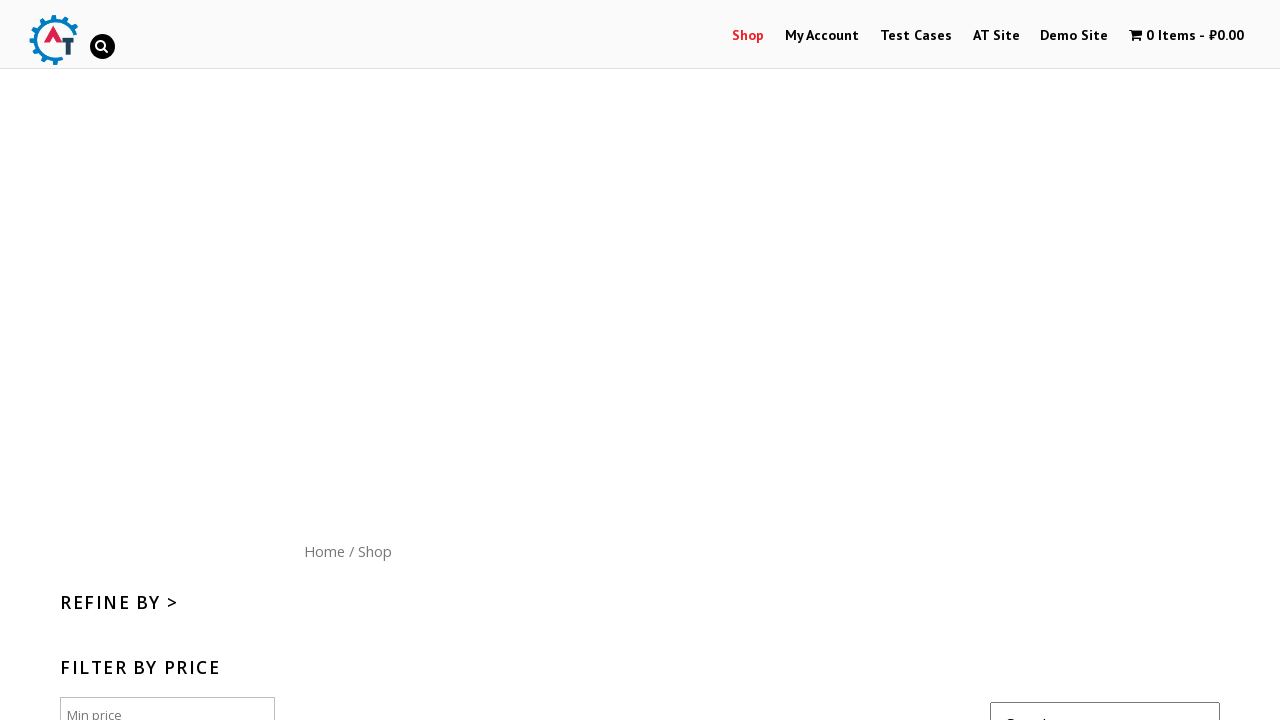

Products loaded after sorting by date
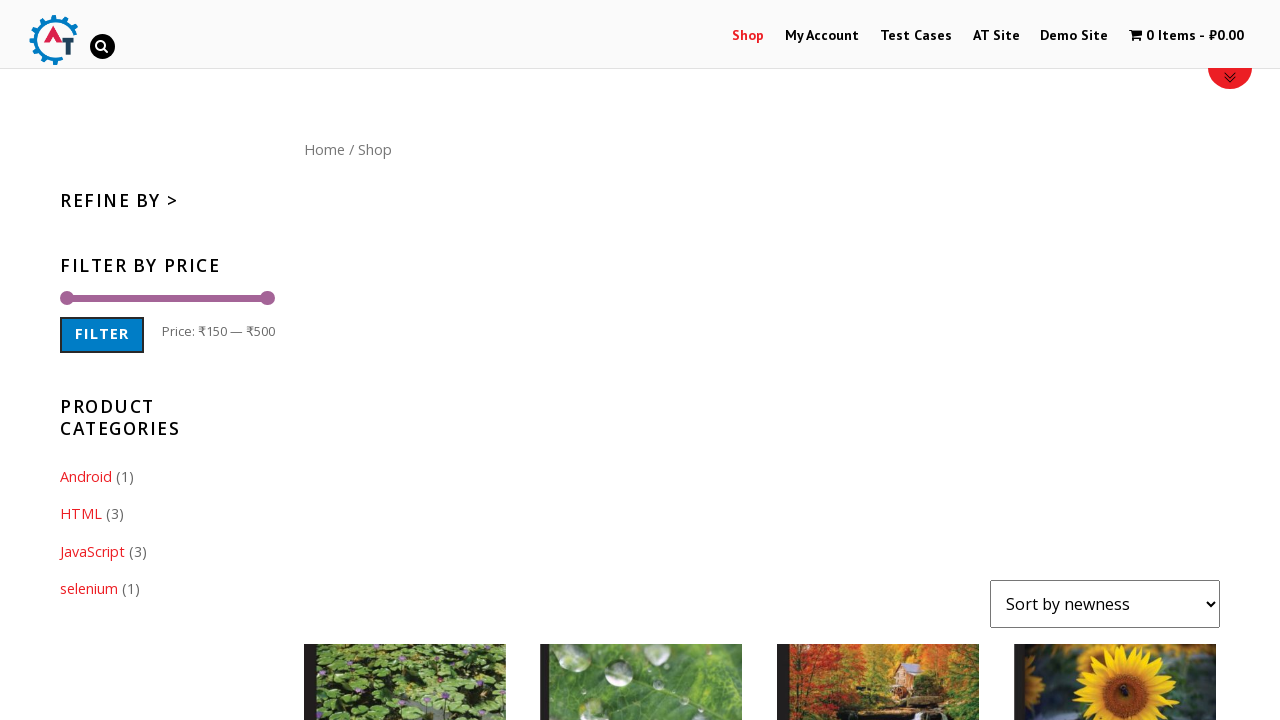

First product element loaded - should be 'HTML5 WebApp Develpment'
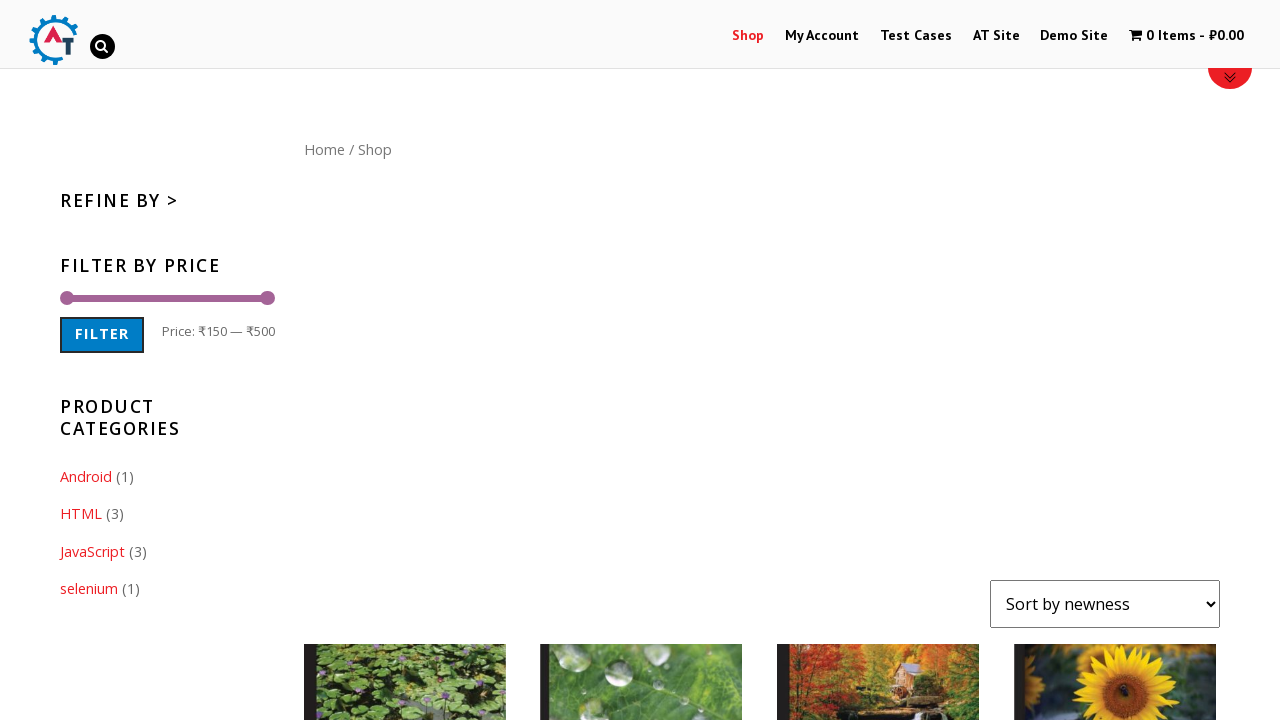

Last product element loaded - should be 'Selenium Ruby'
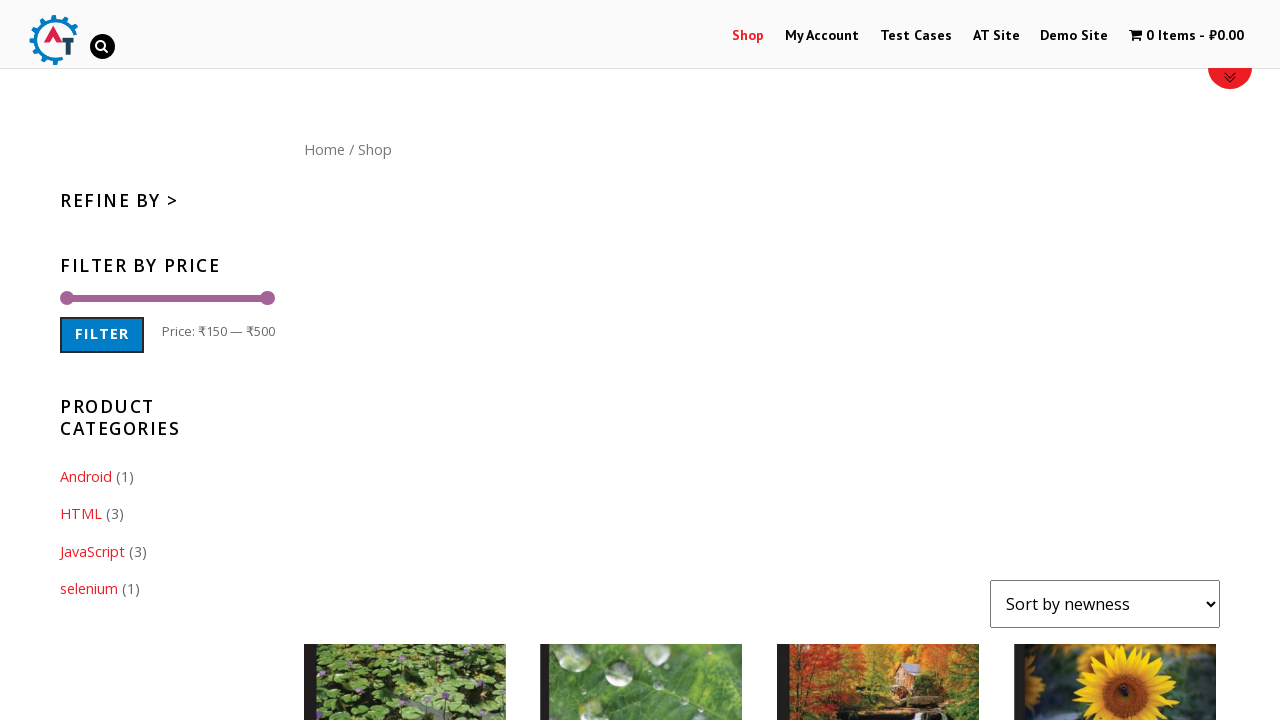

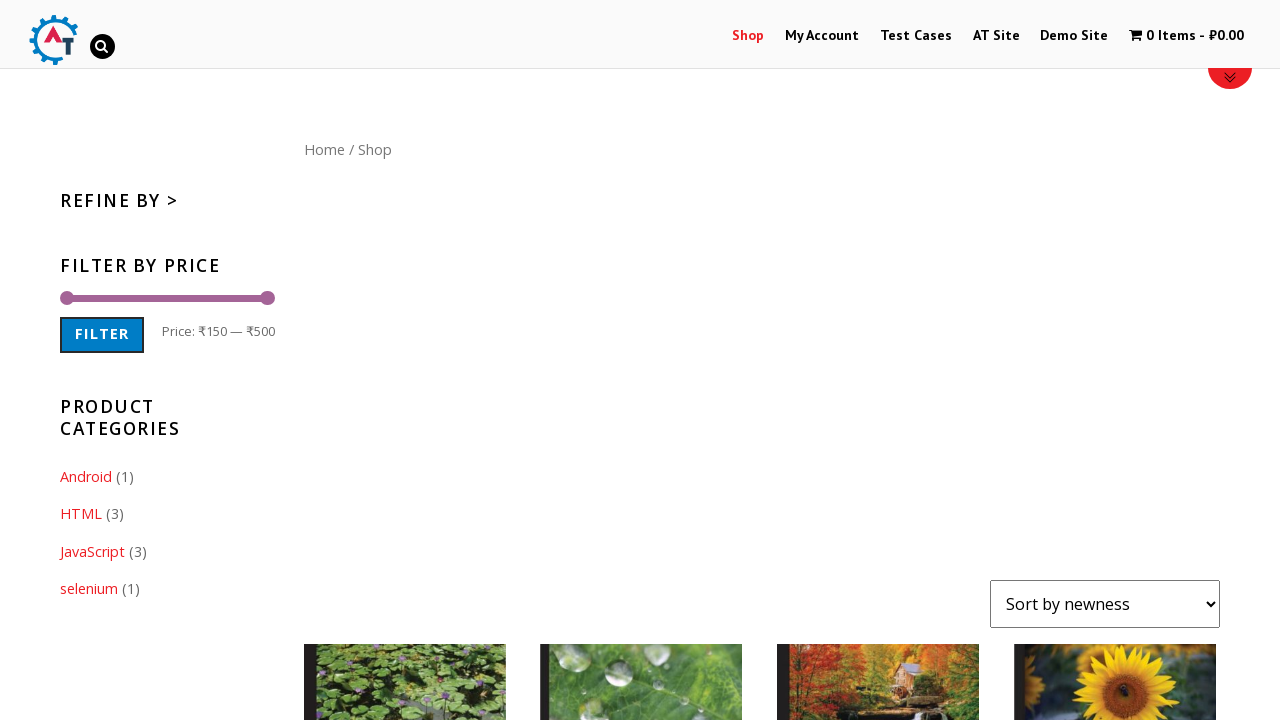